Tests the text box form on DemoQA by filling in full name, email, current address, and permanent address fields, then submitting the form and verifying the output.

Starting URL: https://demoqa.com/text-box

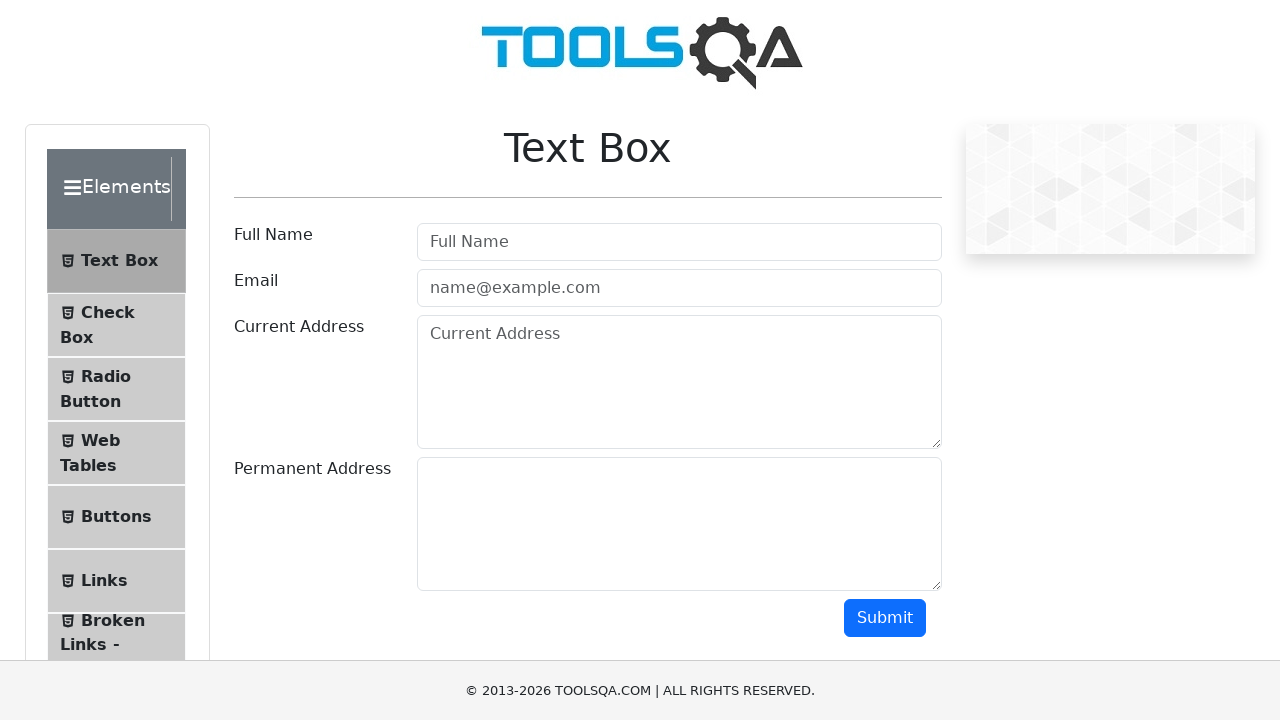

Waited for Full Name field to load on text-box form
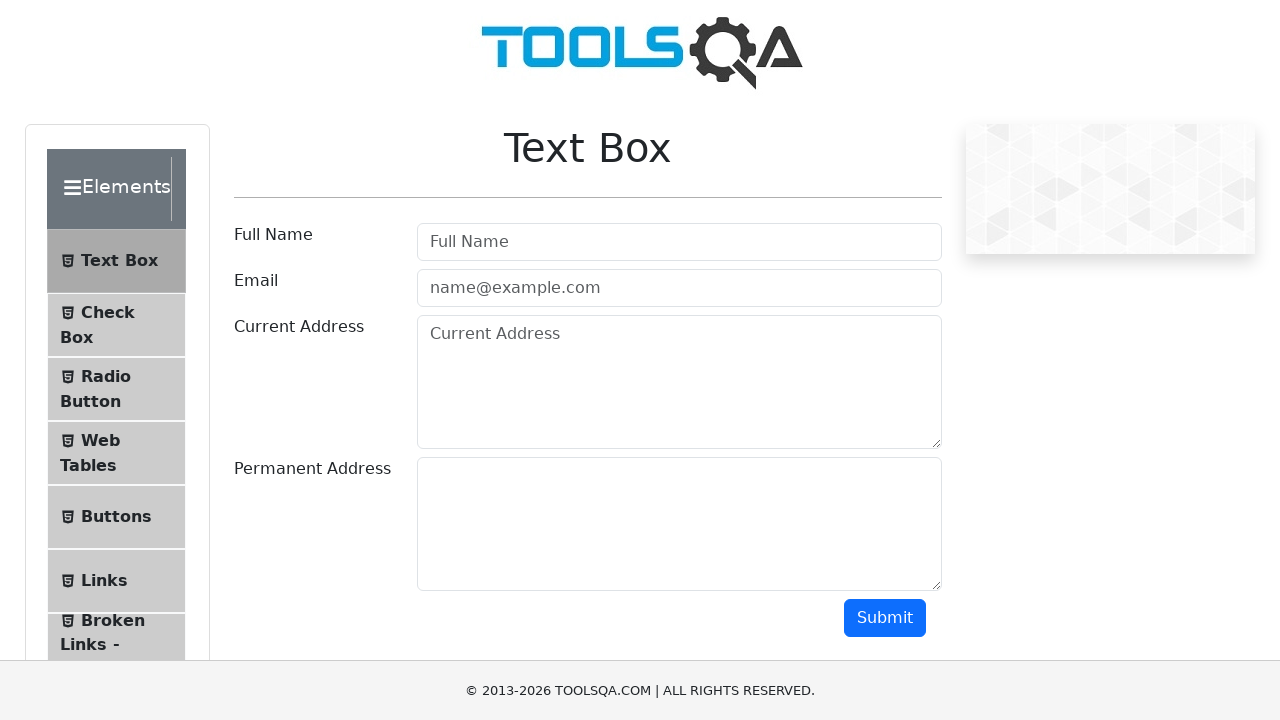

Filled Full Name field with 'John Smith' on #userName
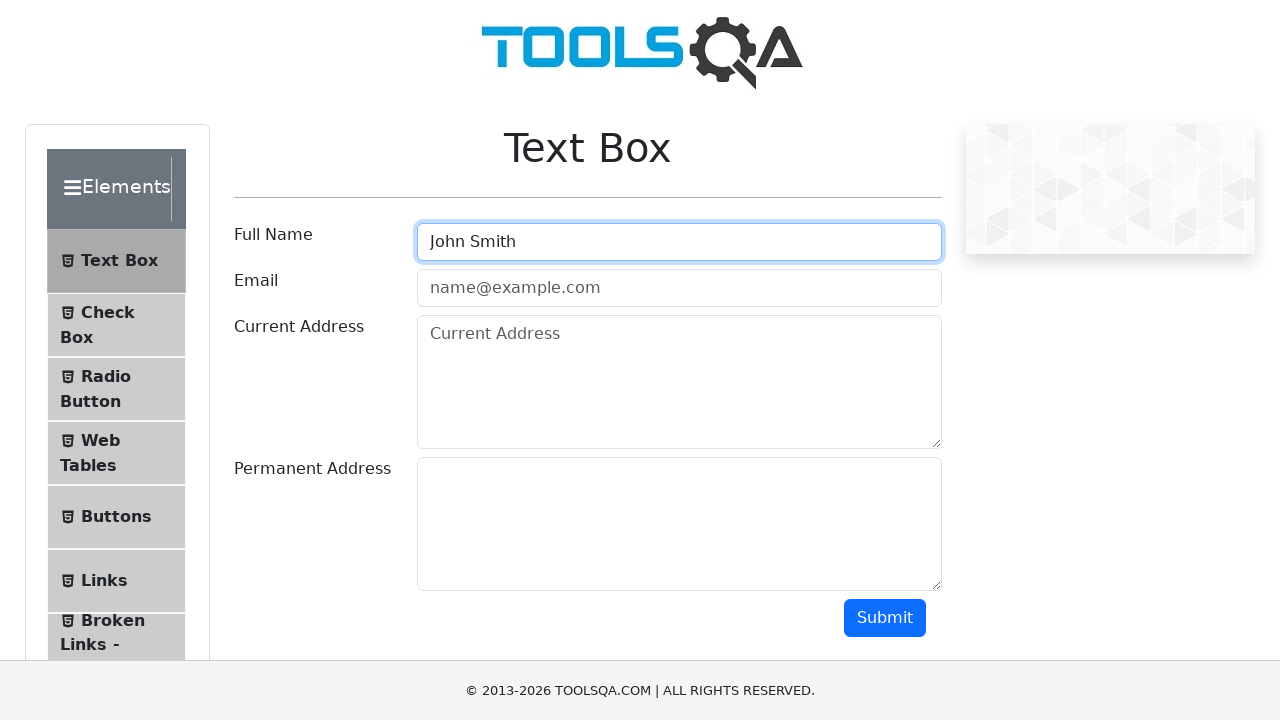

Filled Email field with 'johnsmith@example.com' on #userEmail
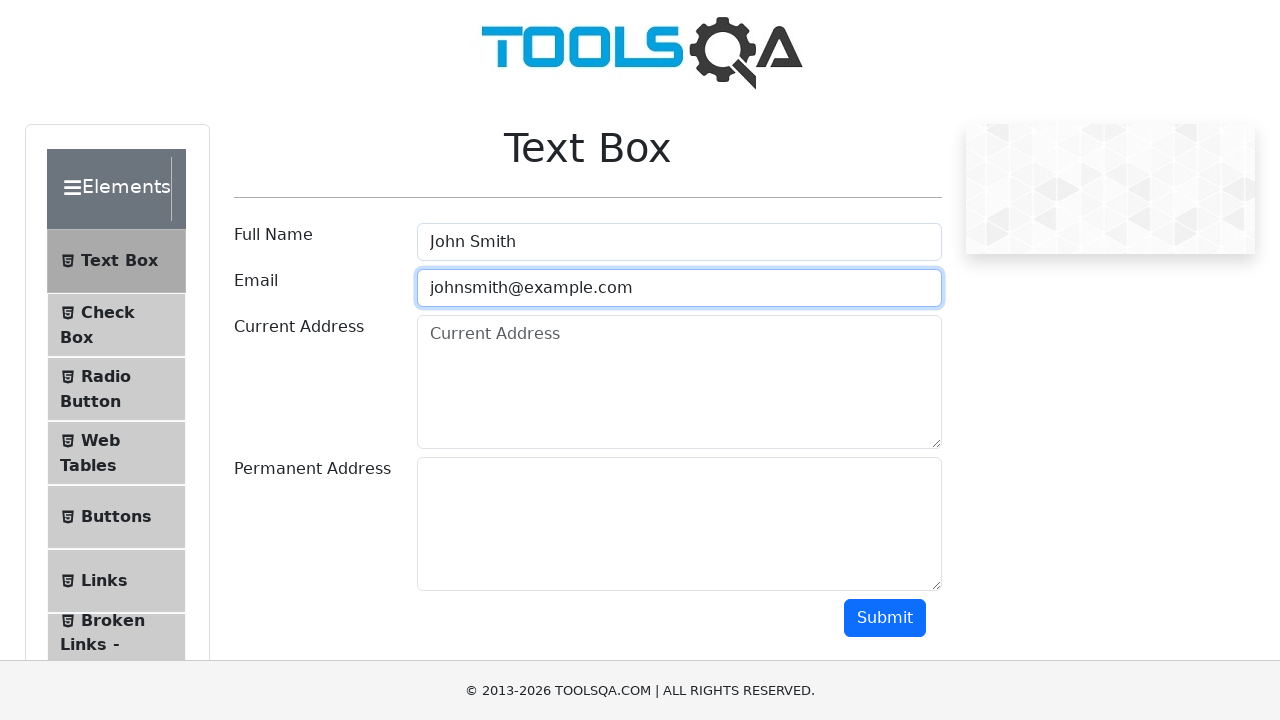

Filled Current Address field with '123 Main Street, New York, NY 10001' on #currentAddress
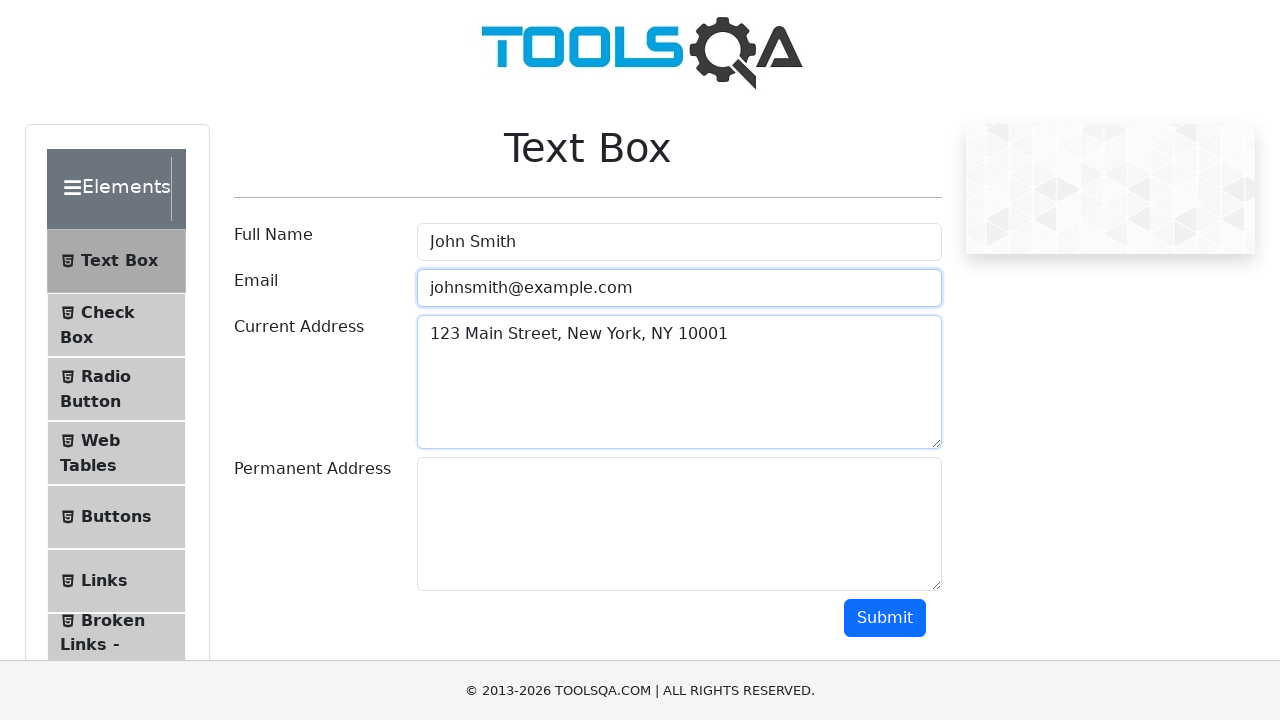

Filled Permanent Address field with '456 Oak Avenue, Los Angeles, CA 90001' on #permanentAddress
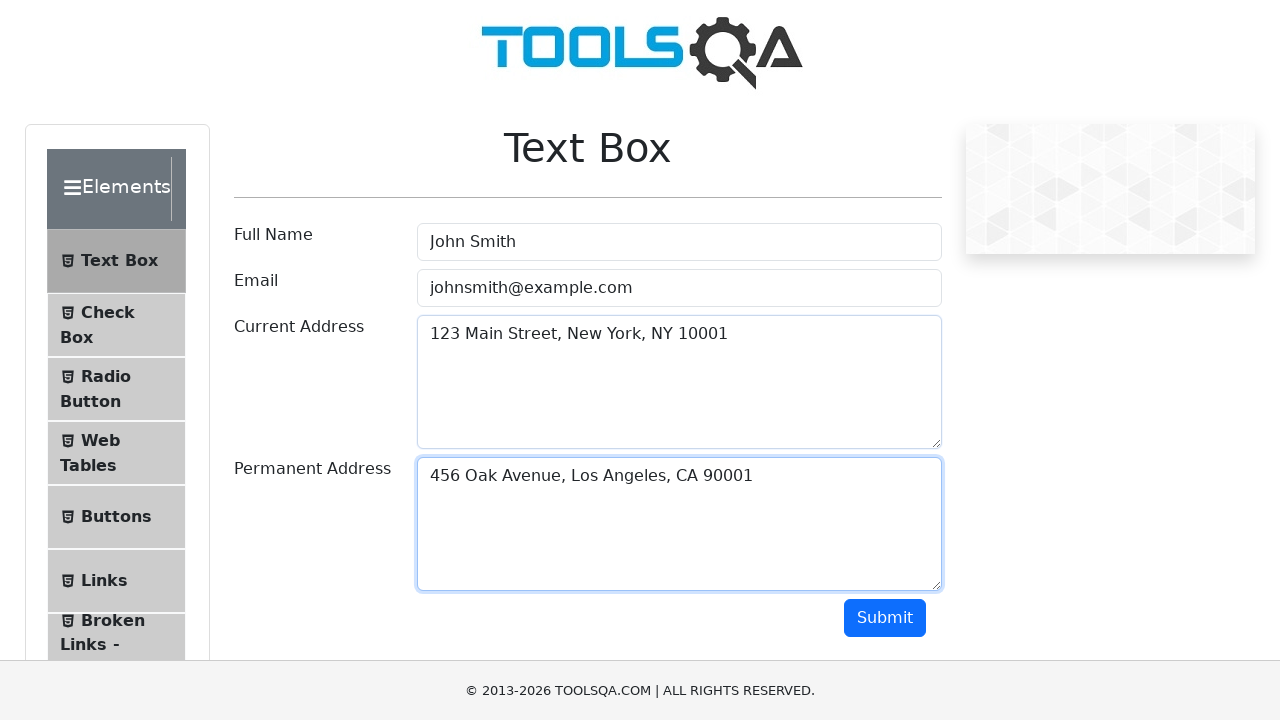

Scrolled down 400 pixels to reveal submit button
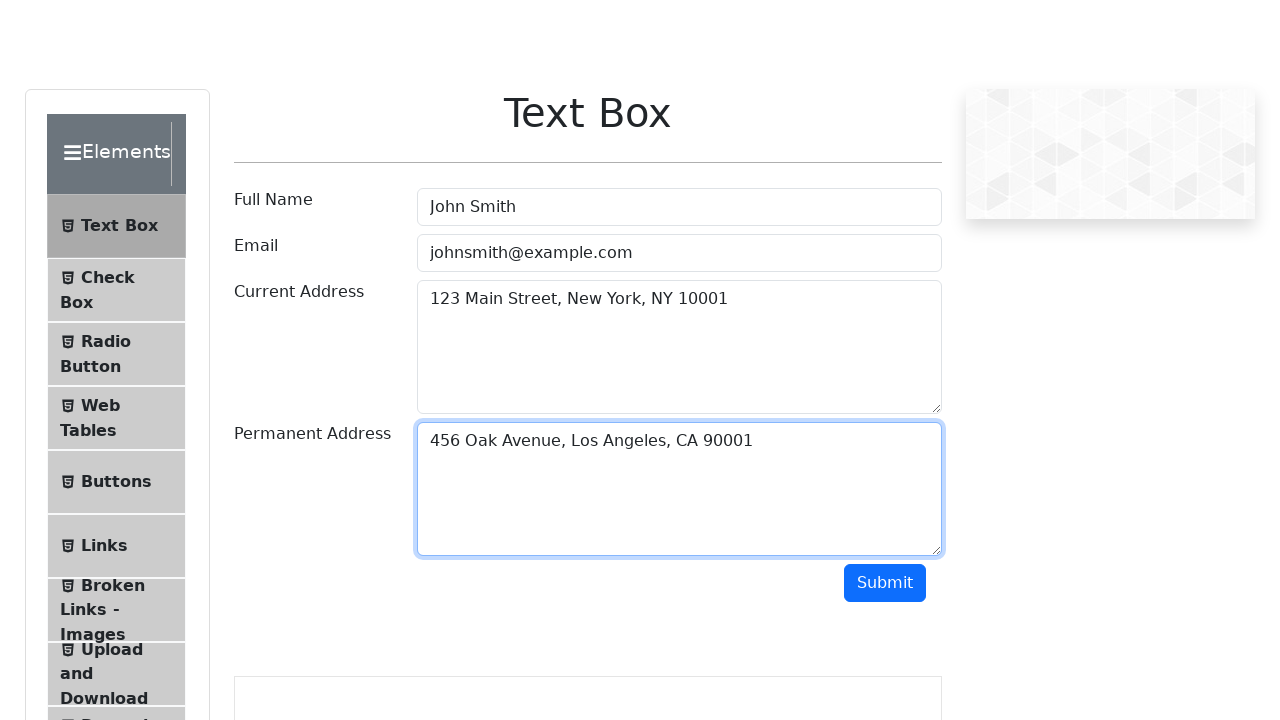

Clicked Submit button to submit the form at (885, 218) on #submit
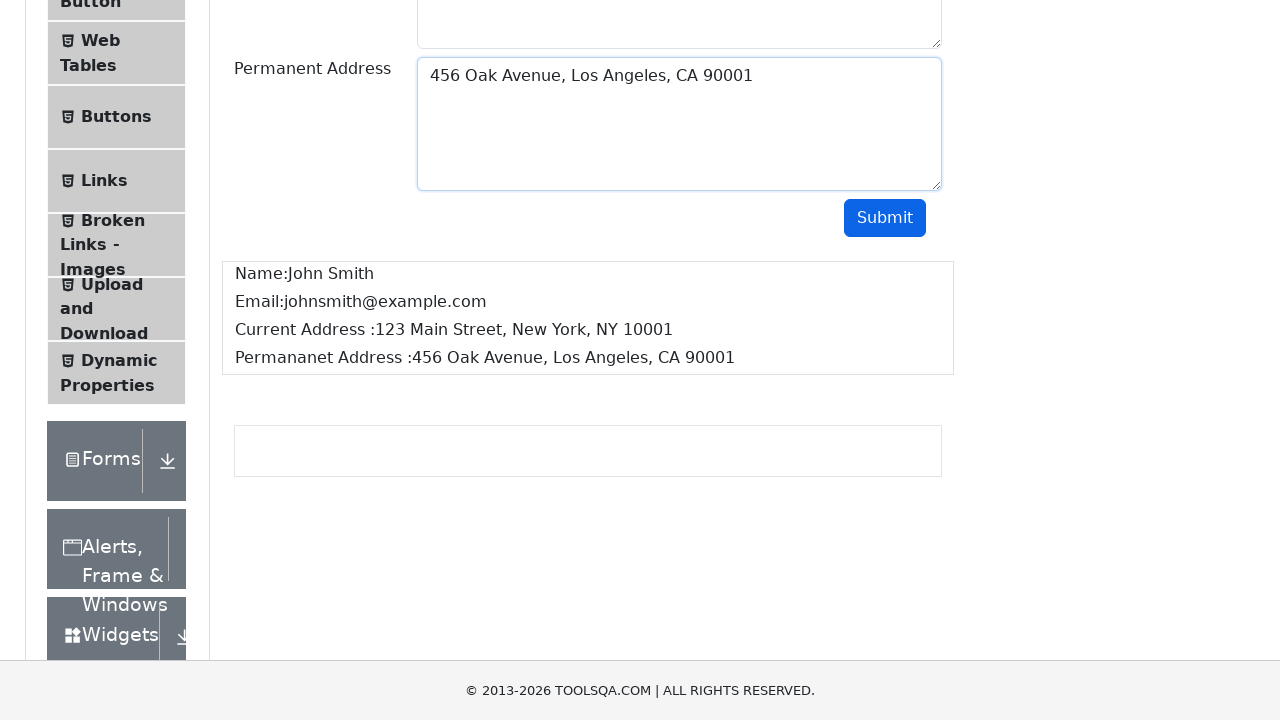

Form submission successful - output section appeared
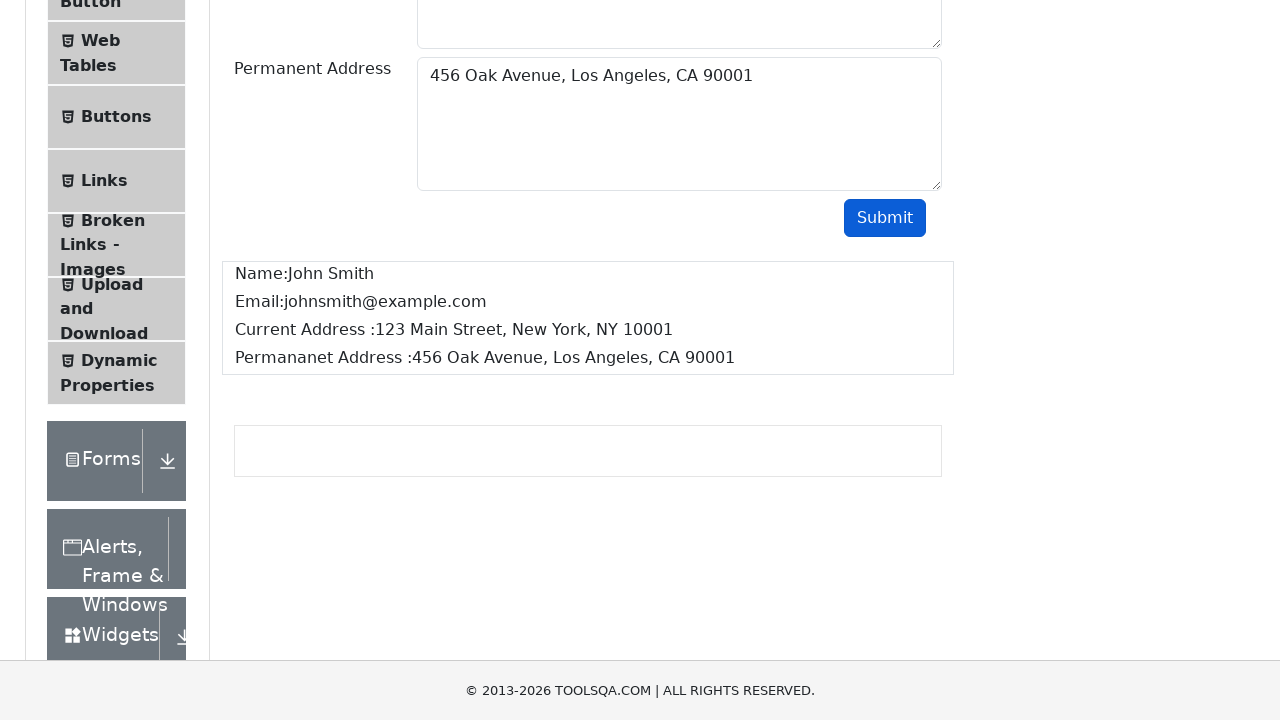

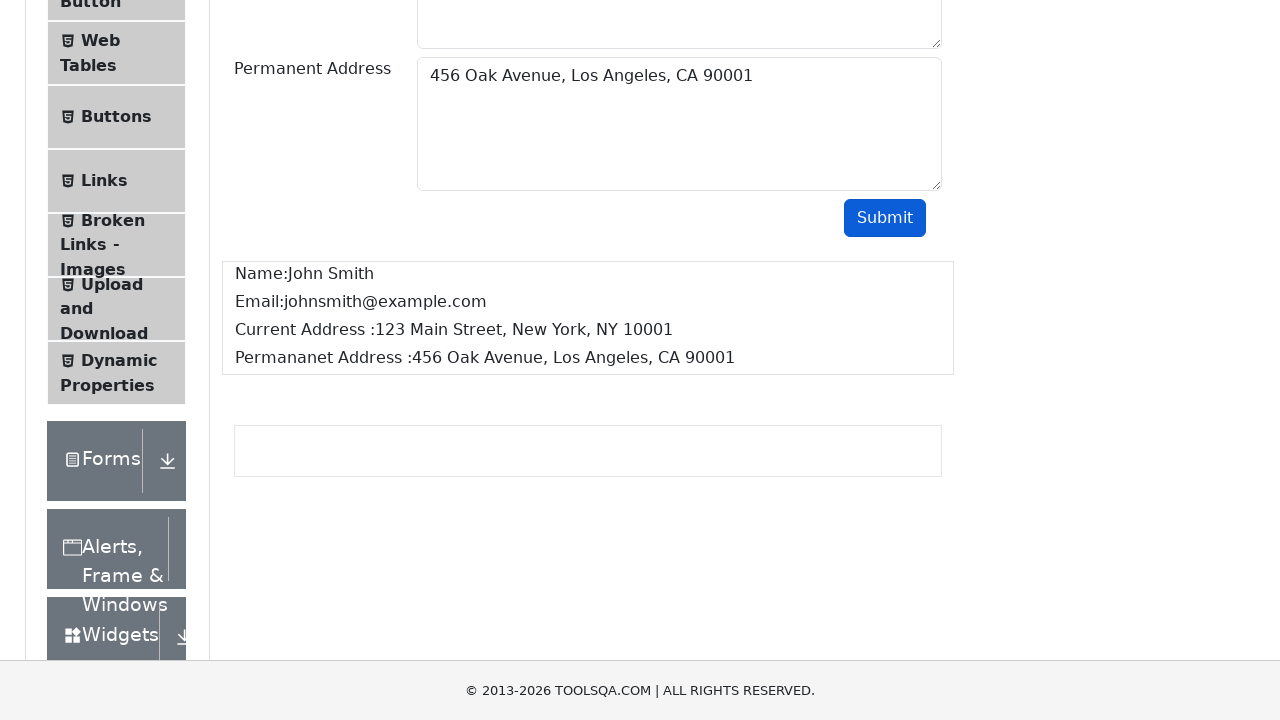